Tests the Python.org search functionality by entering "pycon" as a search term, submitting the search, and verifying results are returned.

Starting URL: https://www.python.org

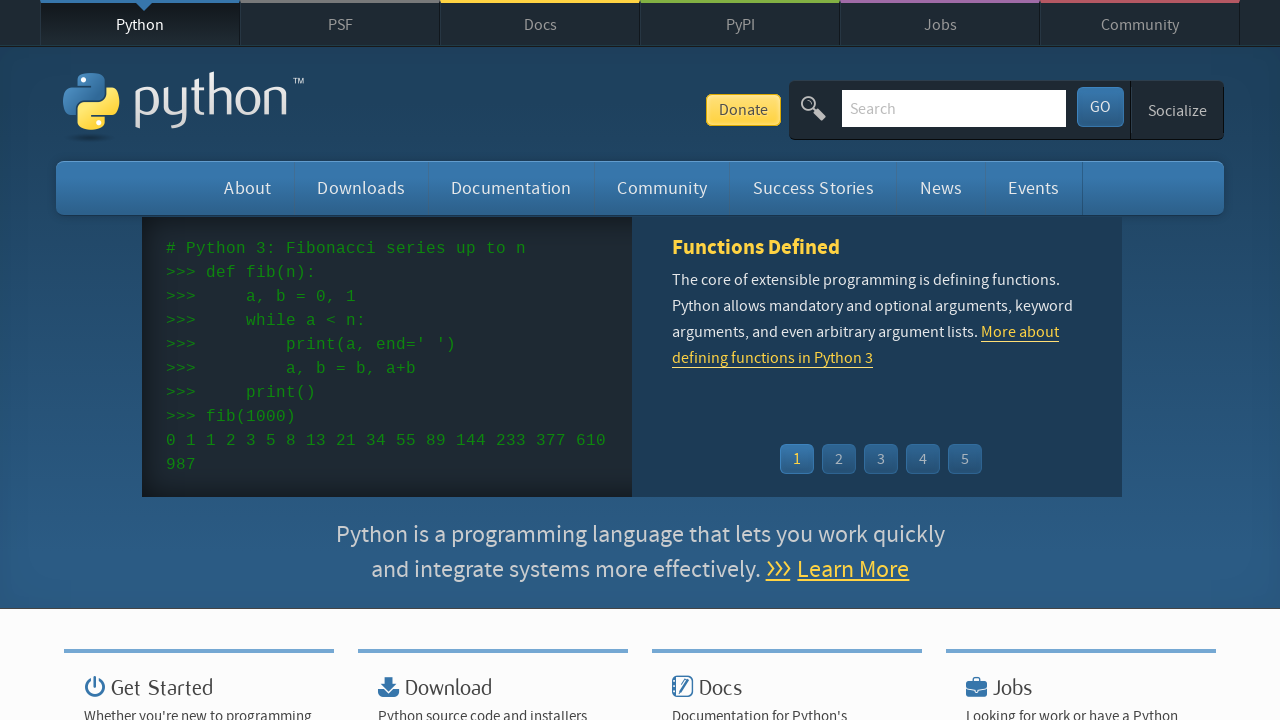

Page loaded - DOM content ready
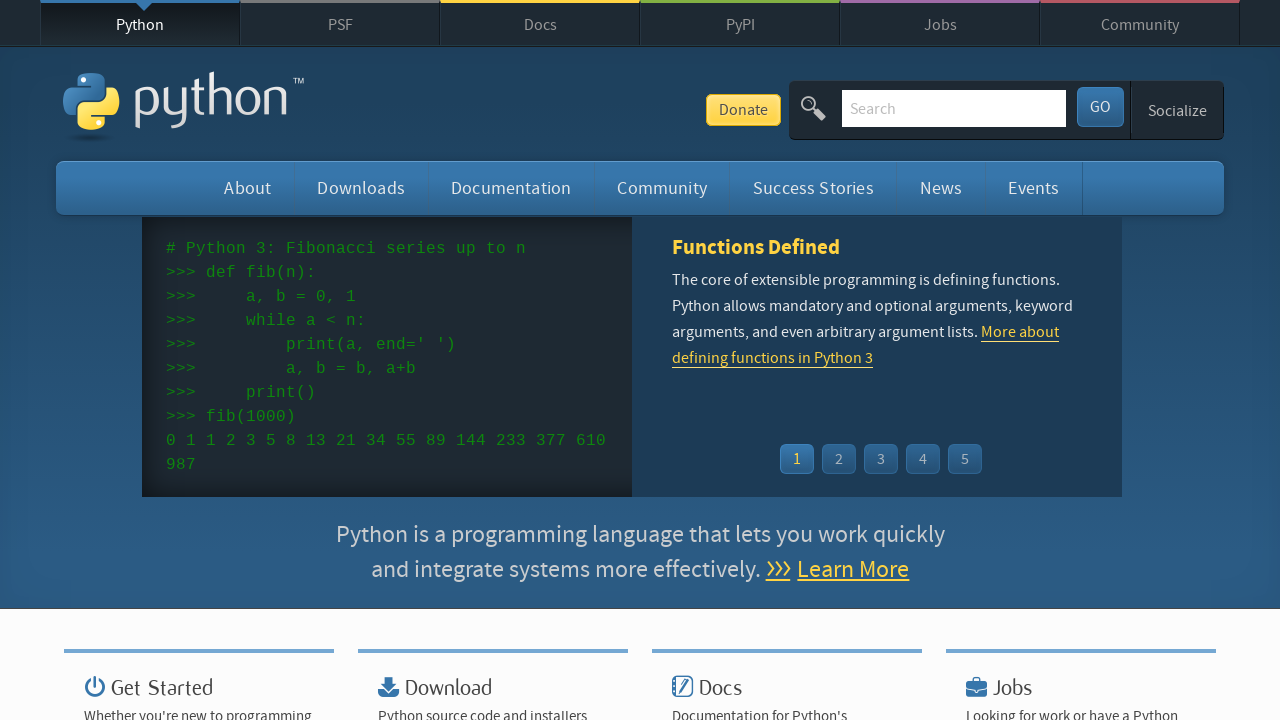

Verified page title contains 'Python'
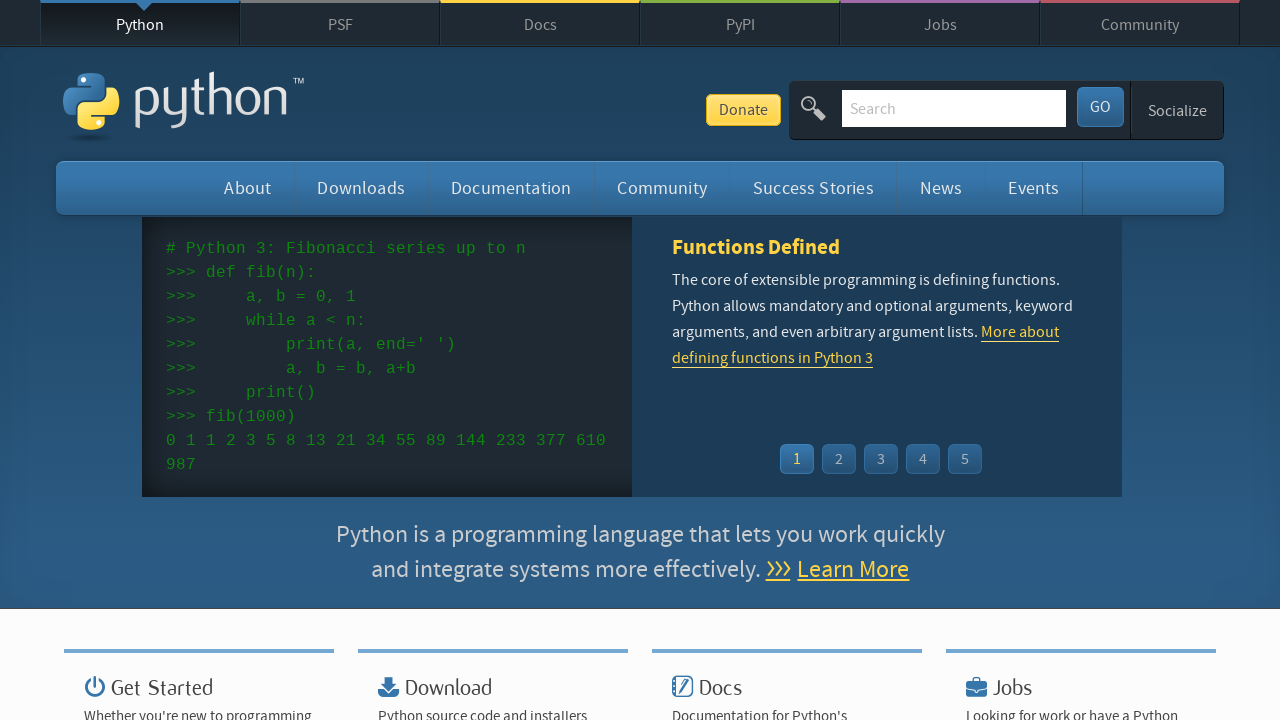

Entered 'pycon' into search box on input[name='q']
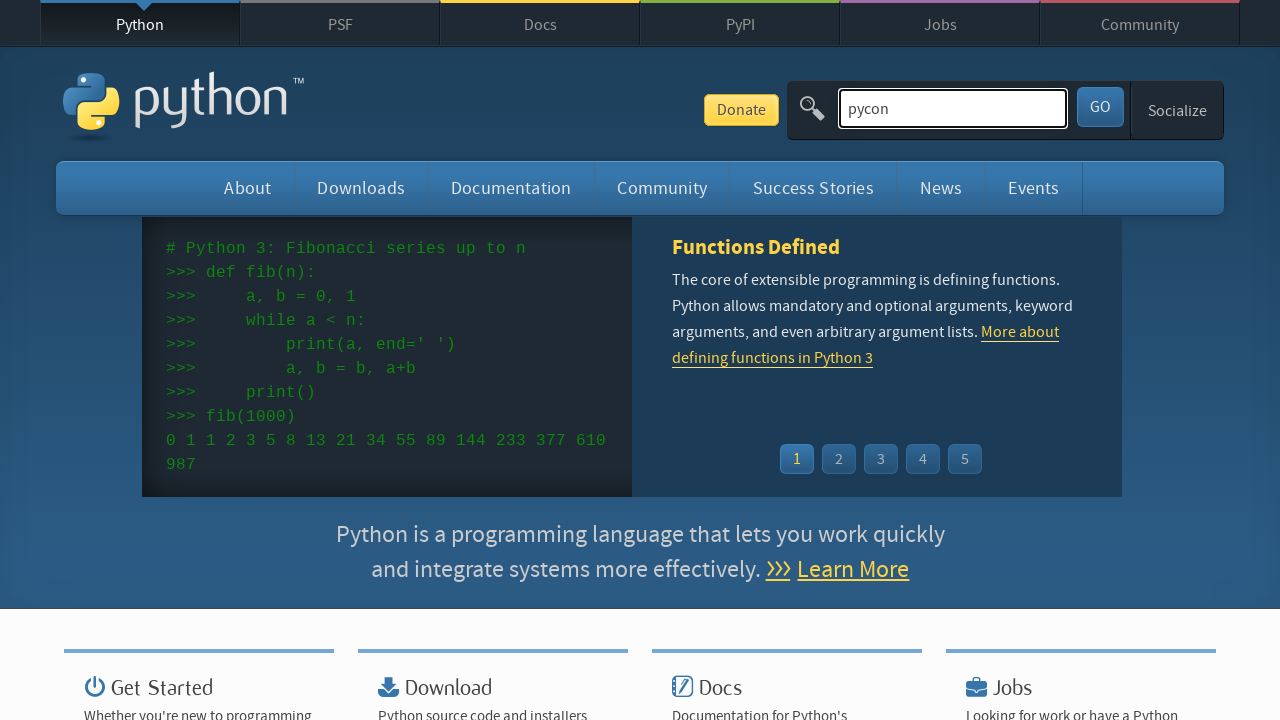

Pressed Enter to submit search for 'pycon' on input[name='q']
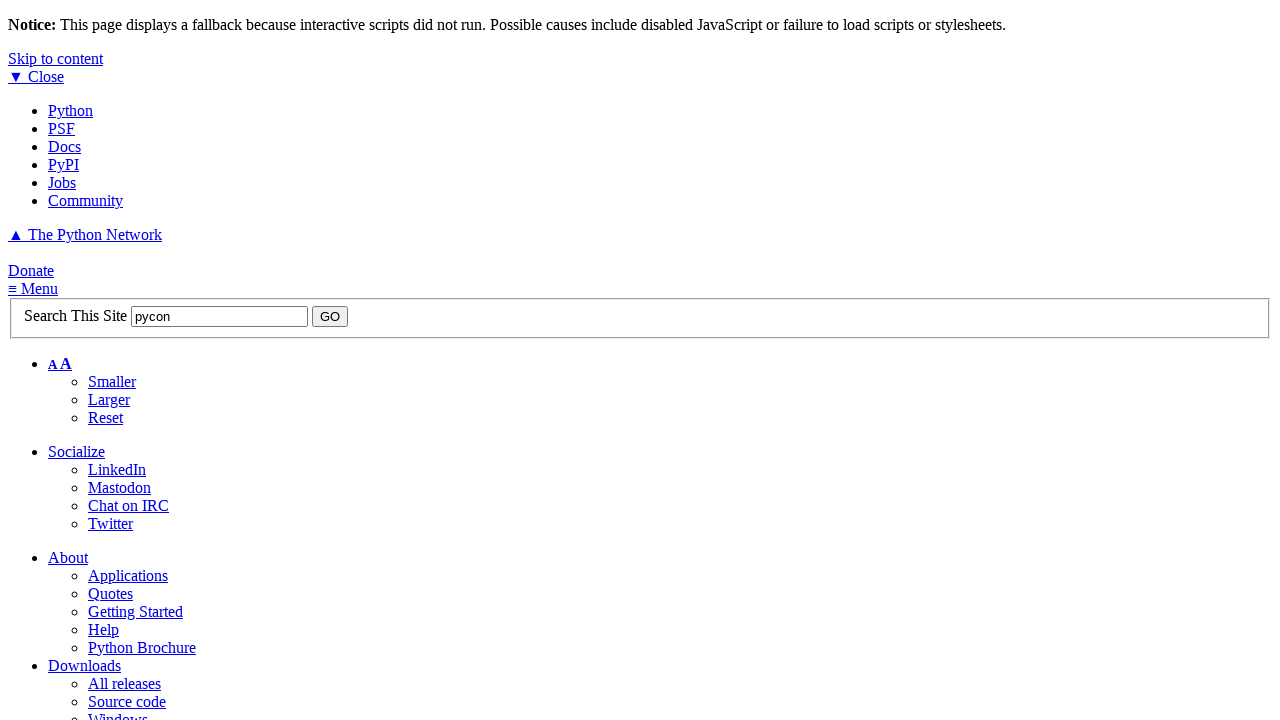

Search results page loaded - DOM content ready
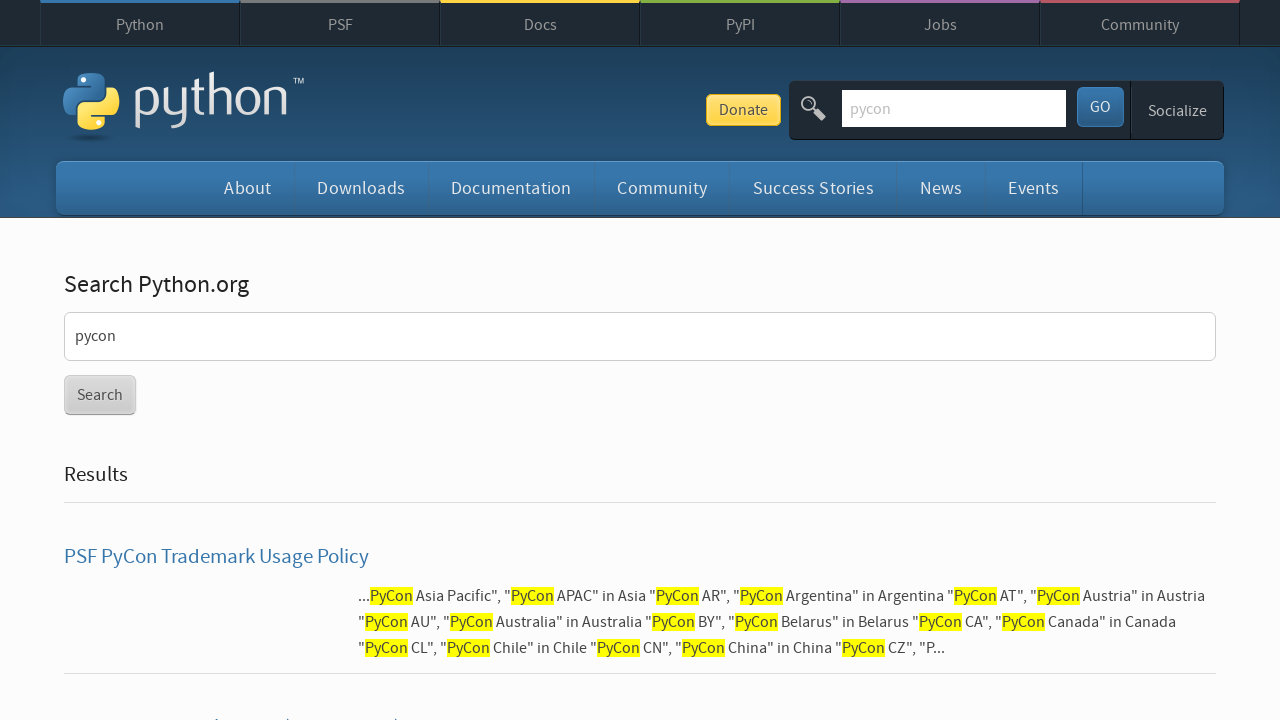

Verified search results were returned for 'pycon'
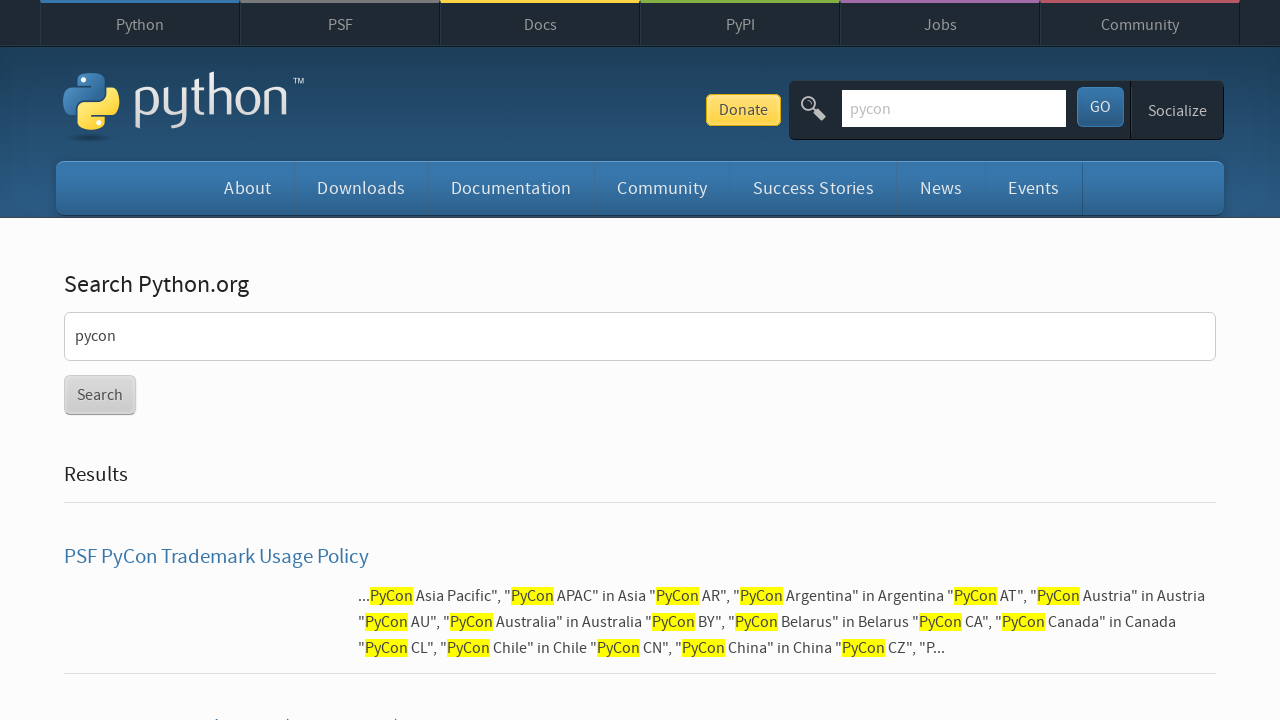

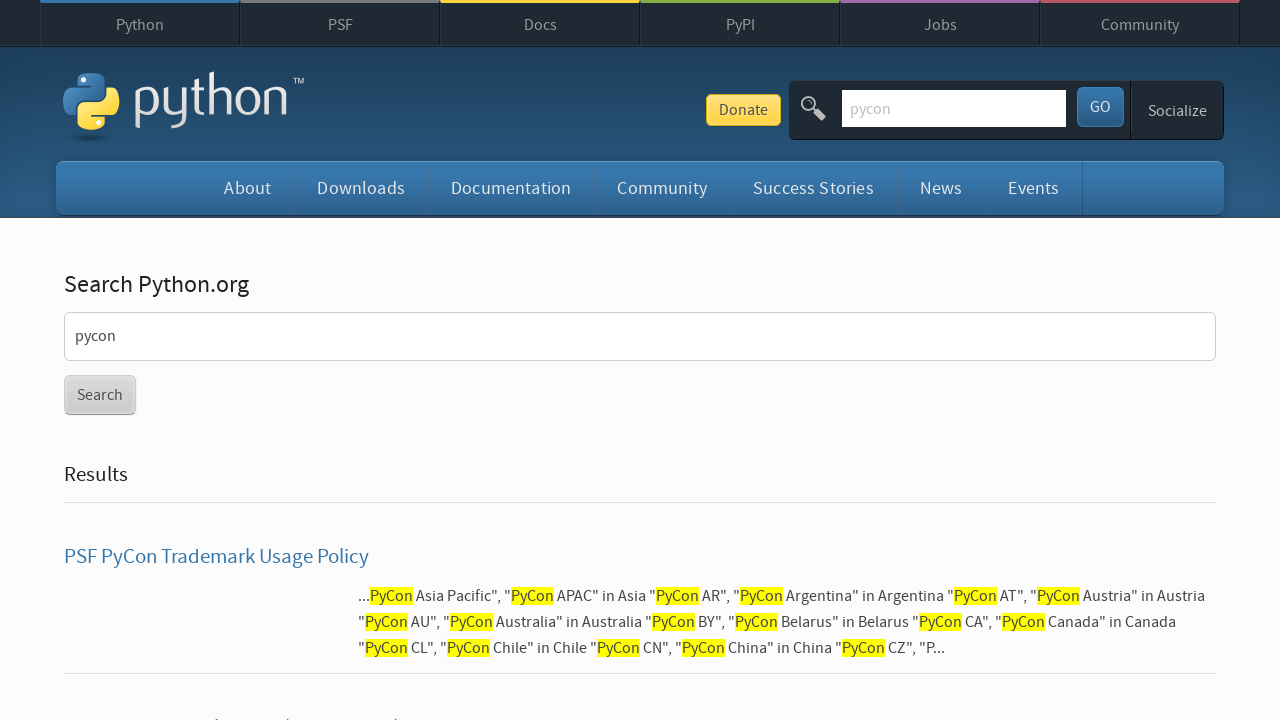